Tests navigation elements functionality including carousel arrows and product category filters

Starting URL: https://demoblaze.com/

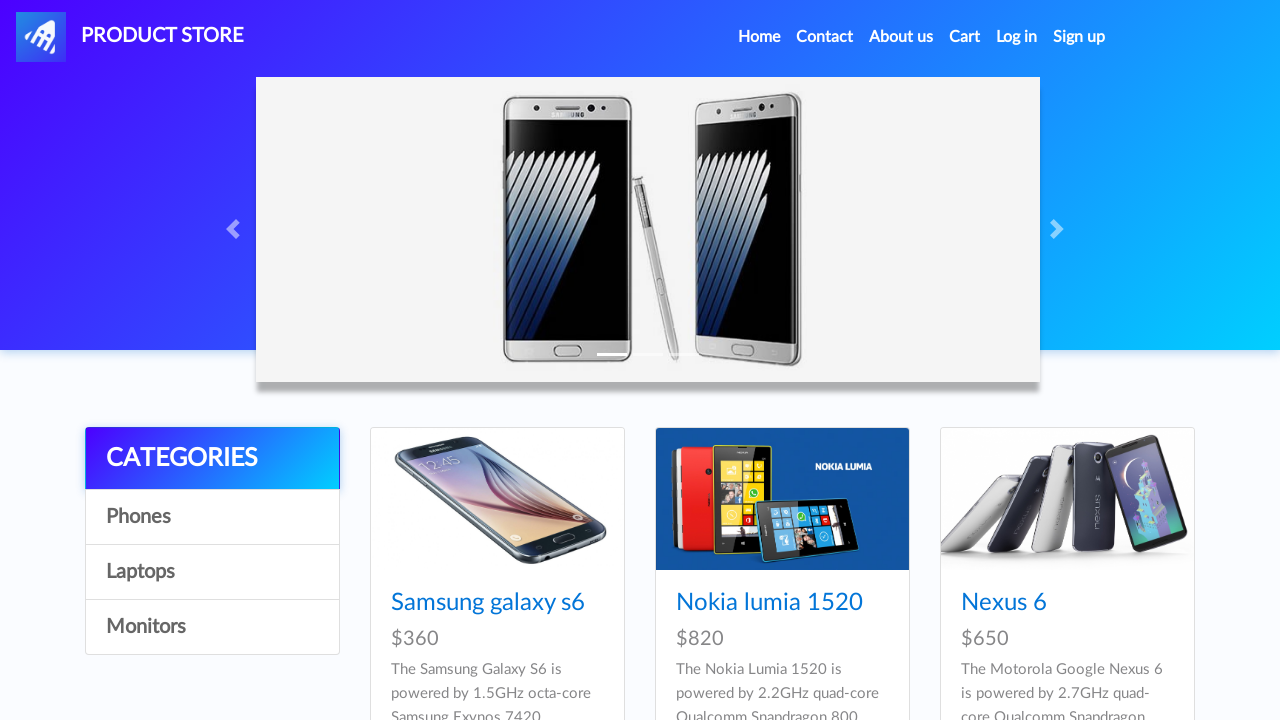

Clicked carousel right arrow to advance slides at (1060, 229) on a.carousel-control-next
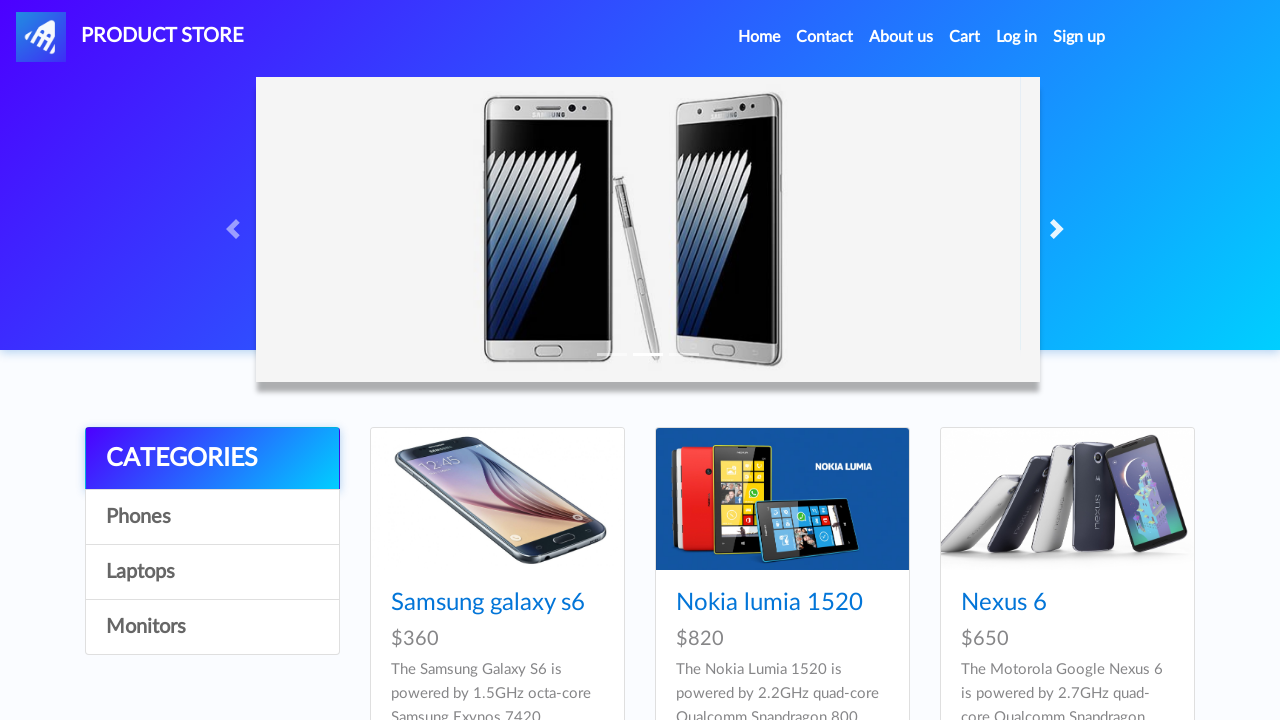

Waited 500ms for carousel animation to complete
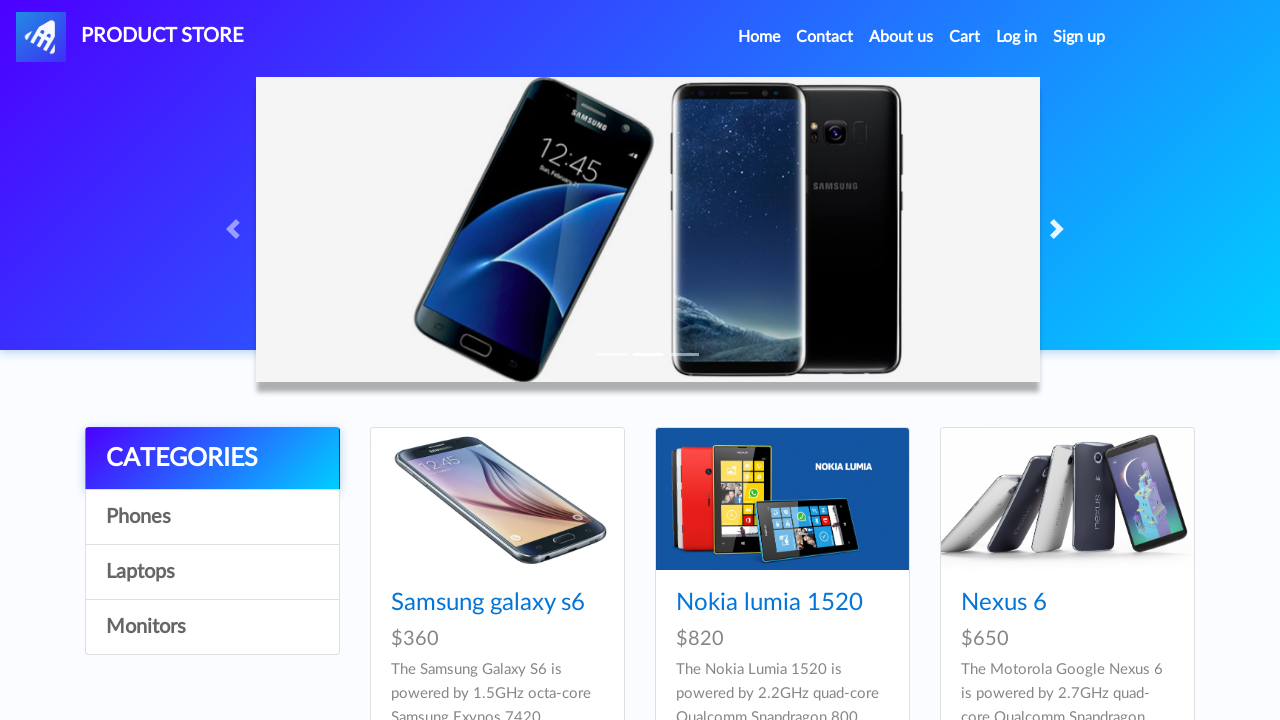

Clicked carousel left arrow to go to previous slide at (236, 229) on a.carousel-control-prev
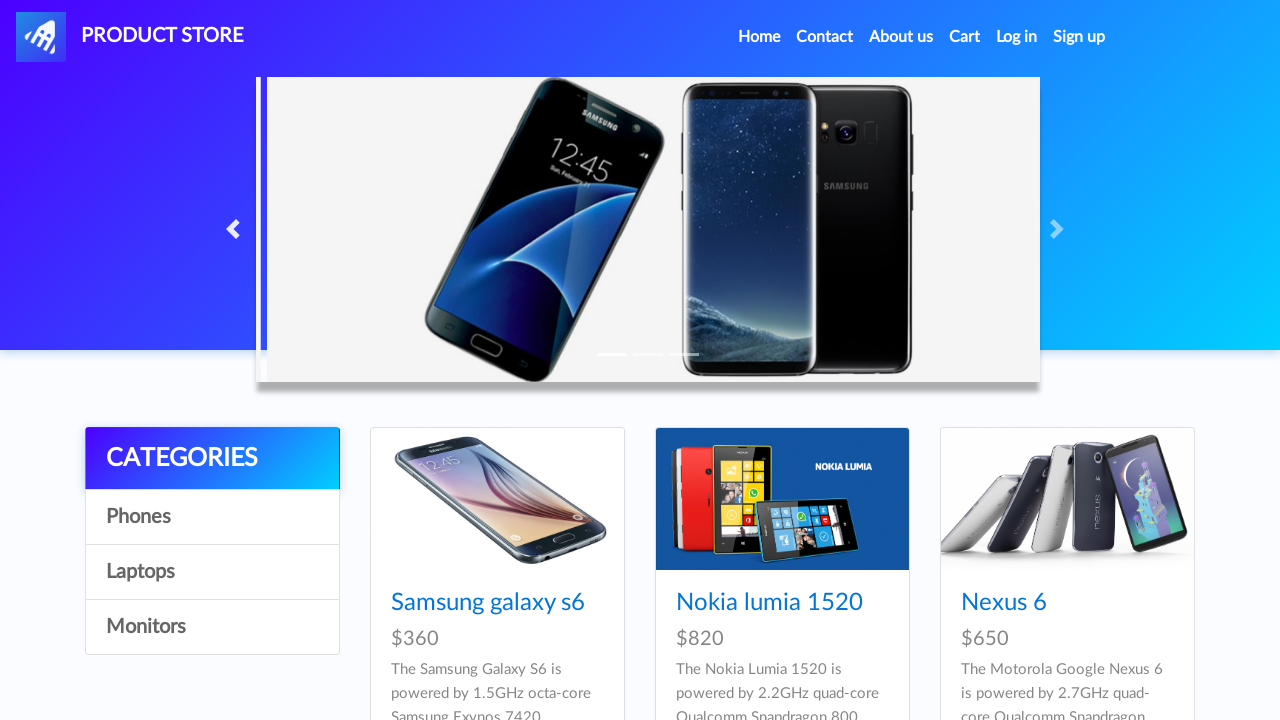

Waited 500ms for carousel animation to complete
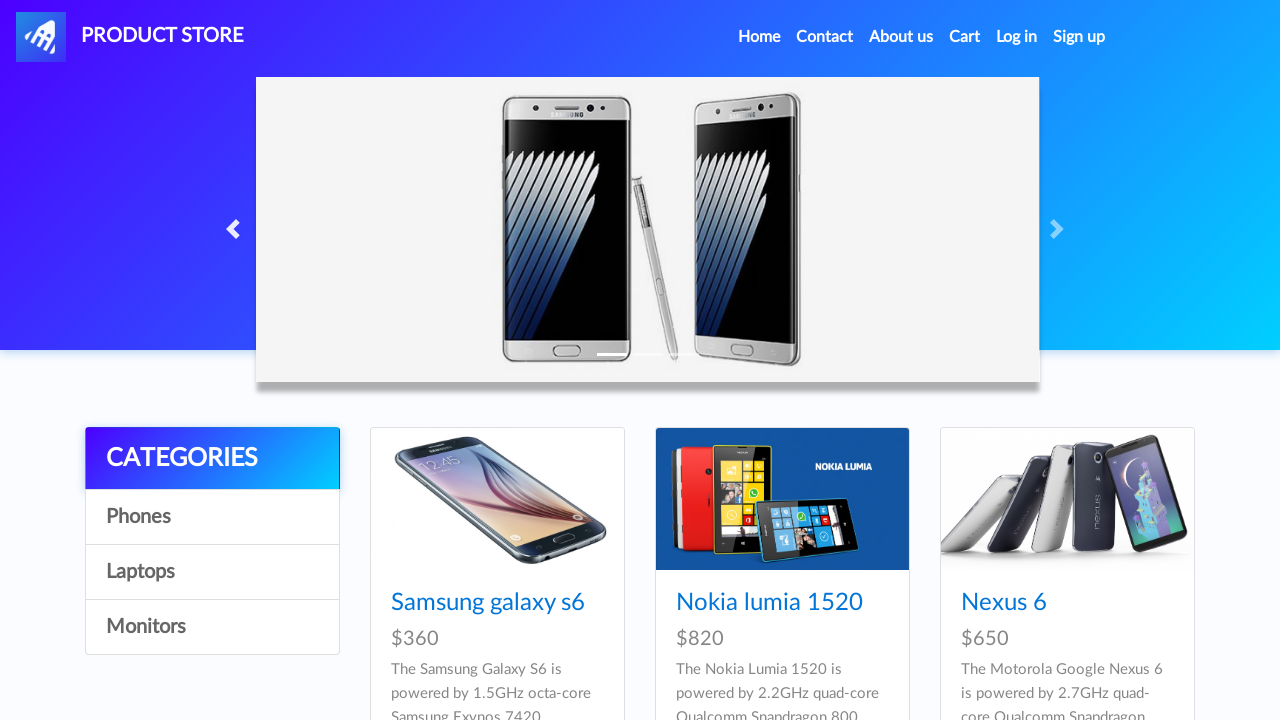

Clicked Phones category filter at (212, 517) on a#itemc:has-text('Phones')
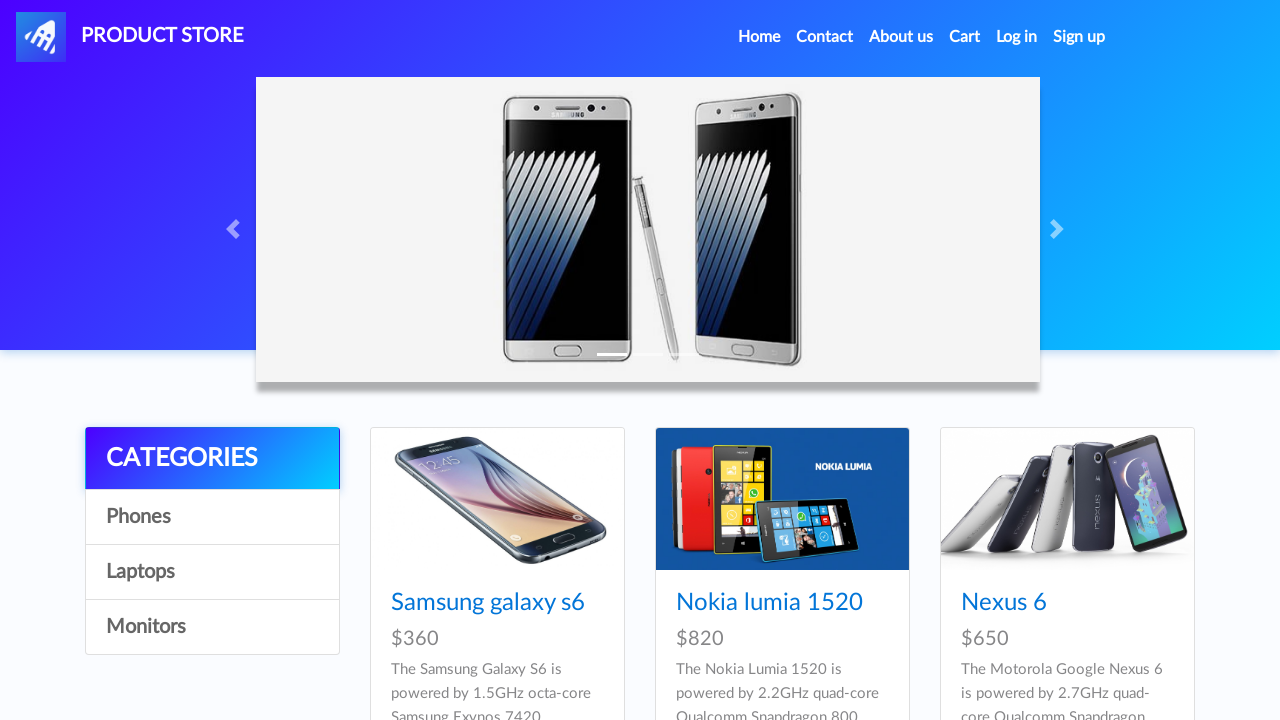

Waited 2000ms for Phones category to load
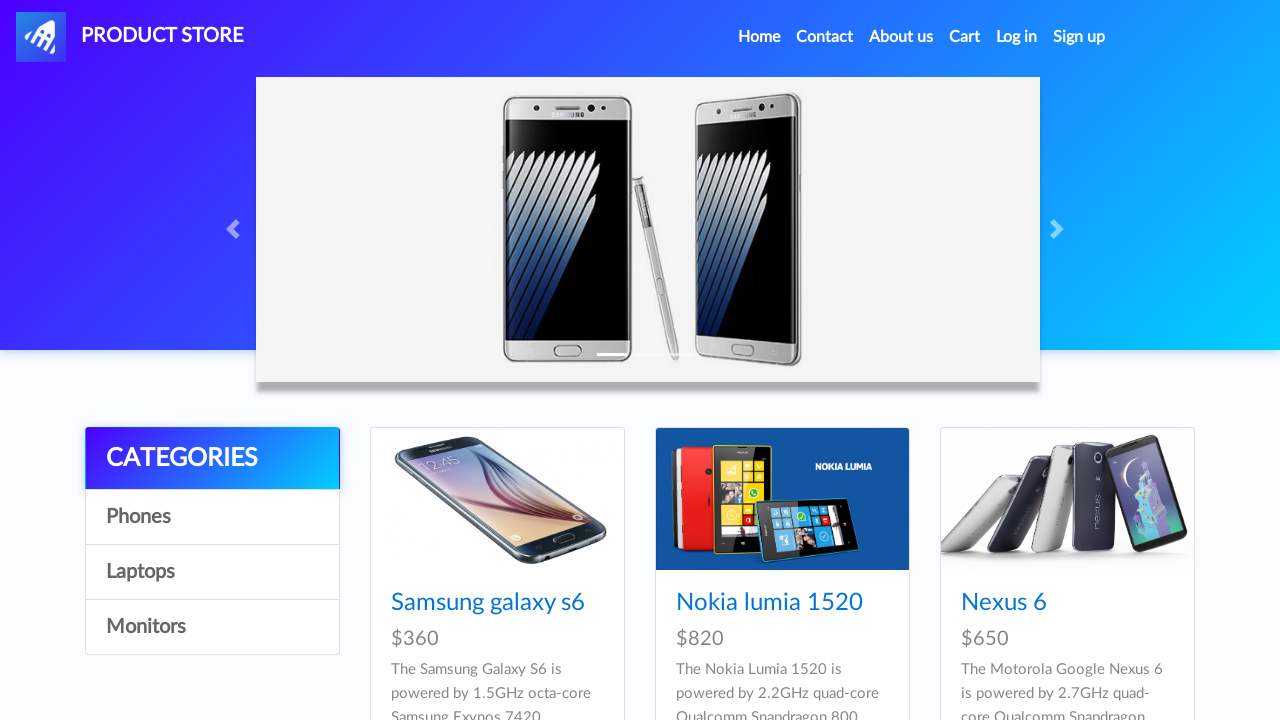

Samsung galaxy s6 product appeared in Phones category
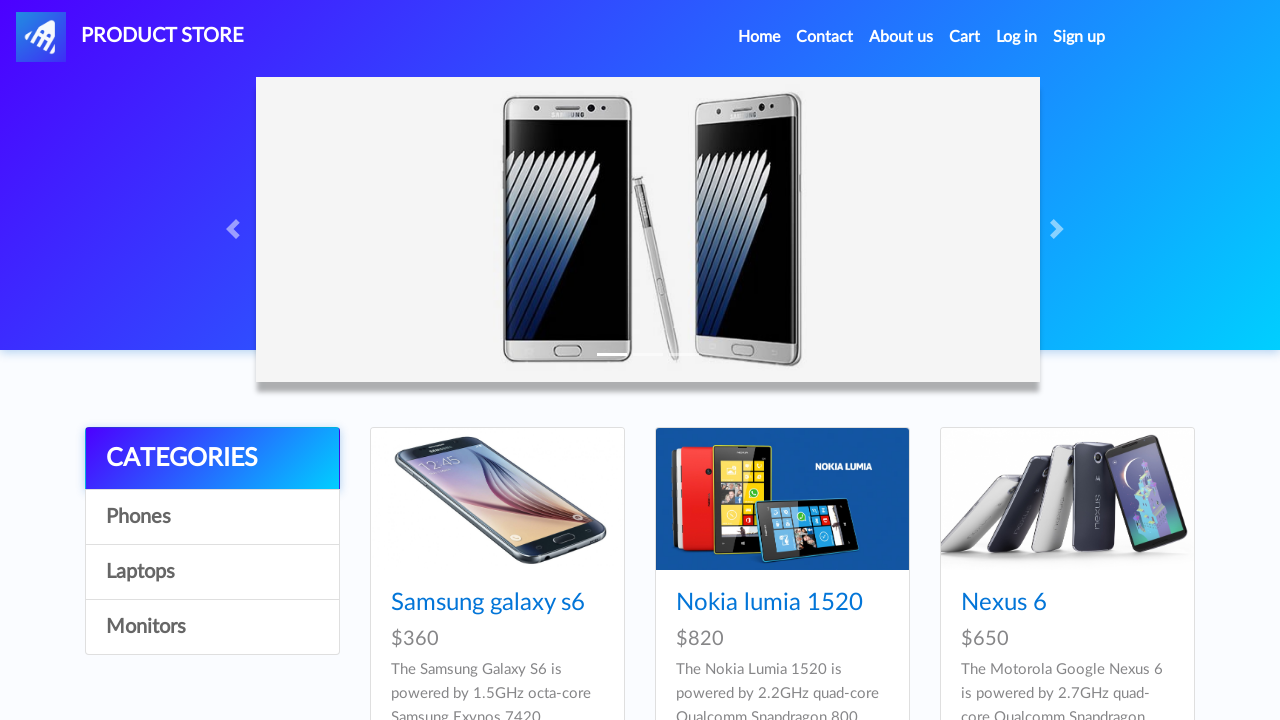

Clicked Laptops category filter at (212, 572) on a#itemc:has-text('Laptops')
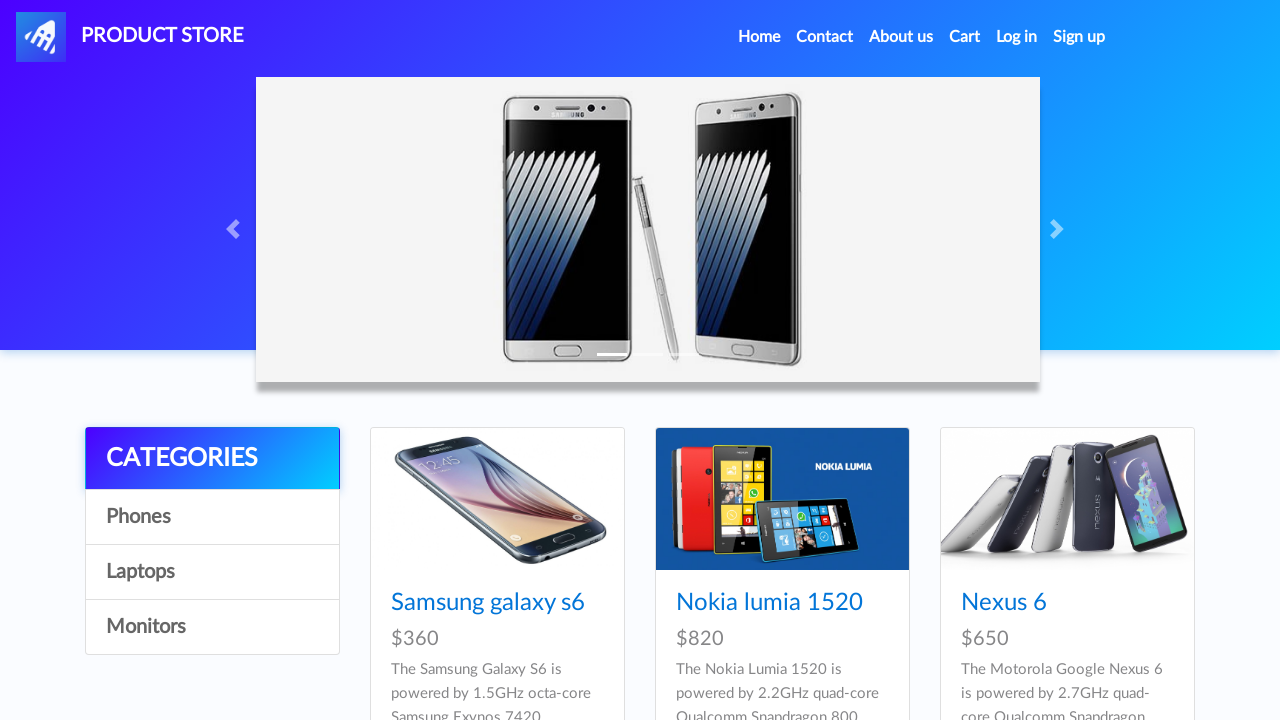

Waited 2000ms for Laptops category to load
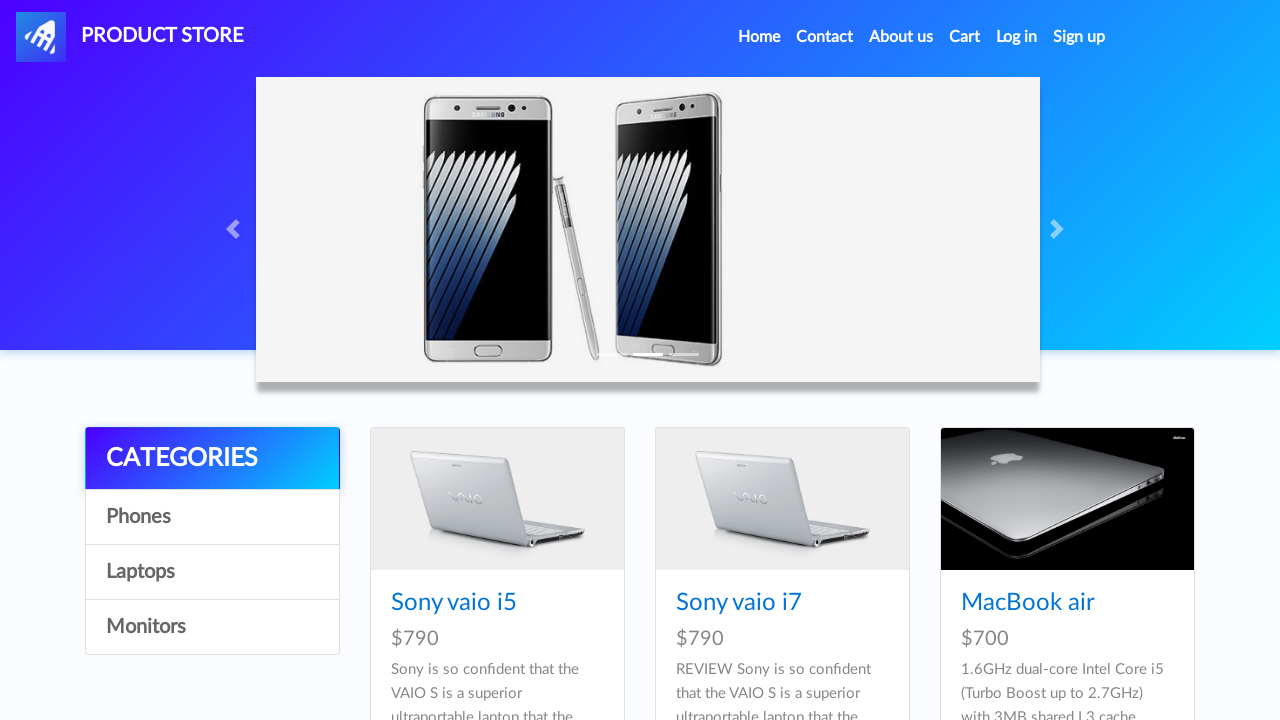

Sony vaio i5 product appeared in Laptops category
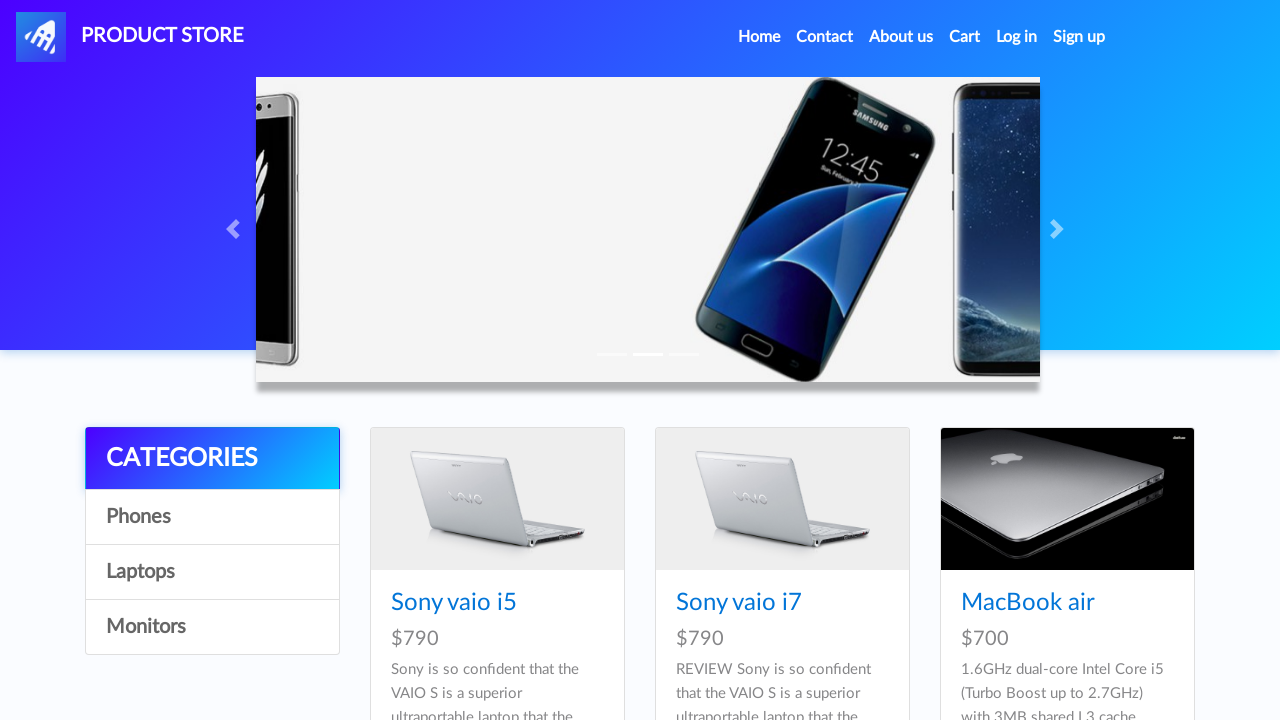

Clicked Monitors category filter at (212, 627) on a#itemc:has-text('Monitors')
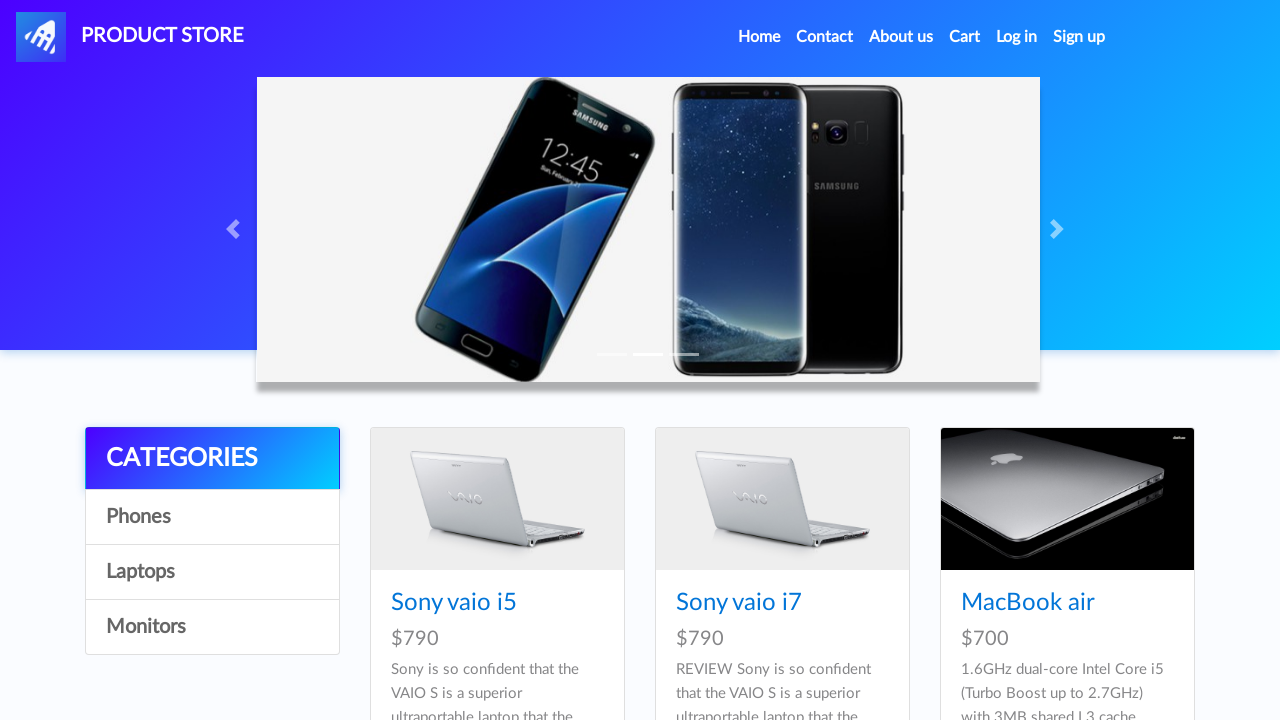

Waited 2000ms for Monitors category to load
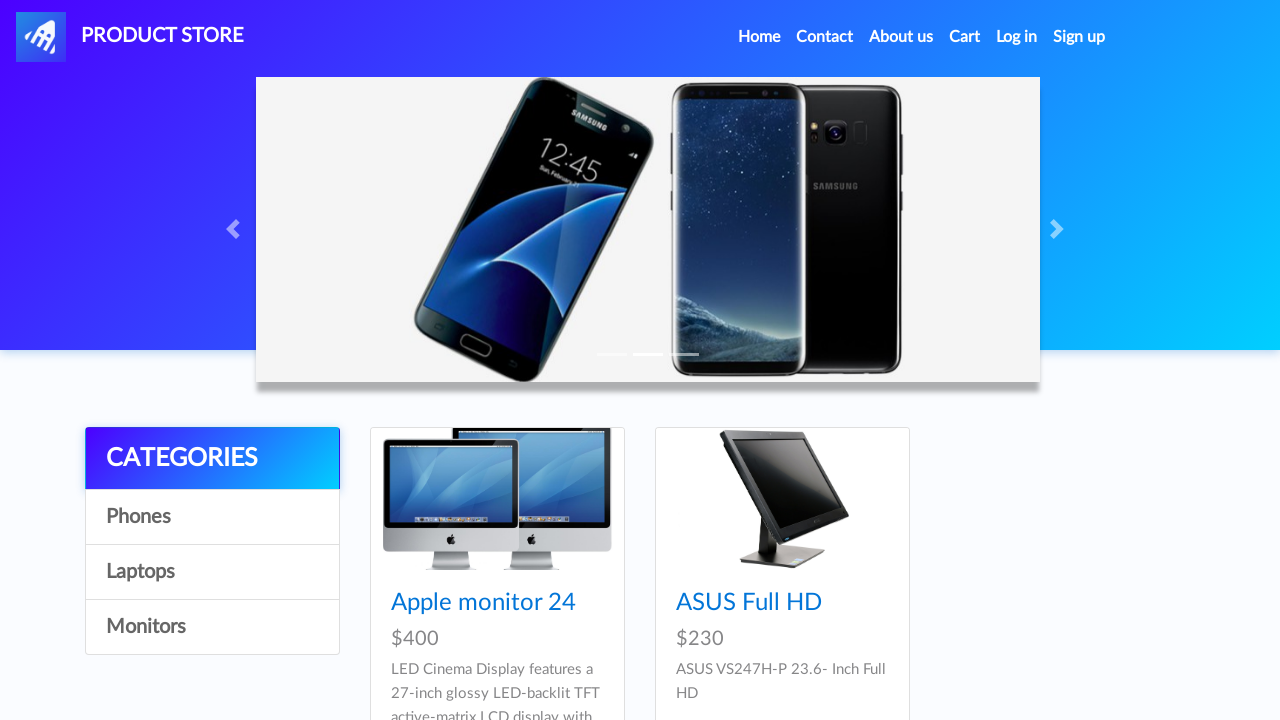

Apple monitor 24 product appeared in Monitors category
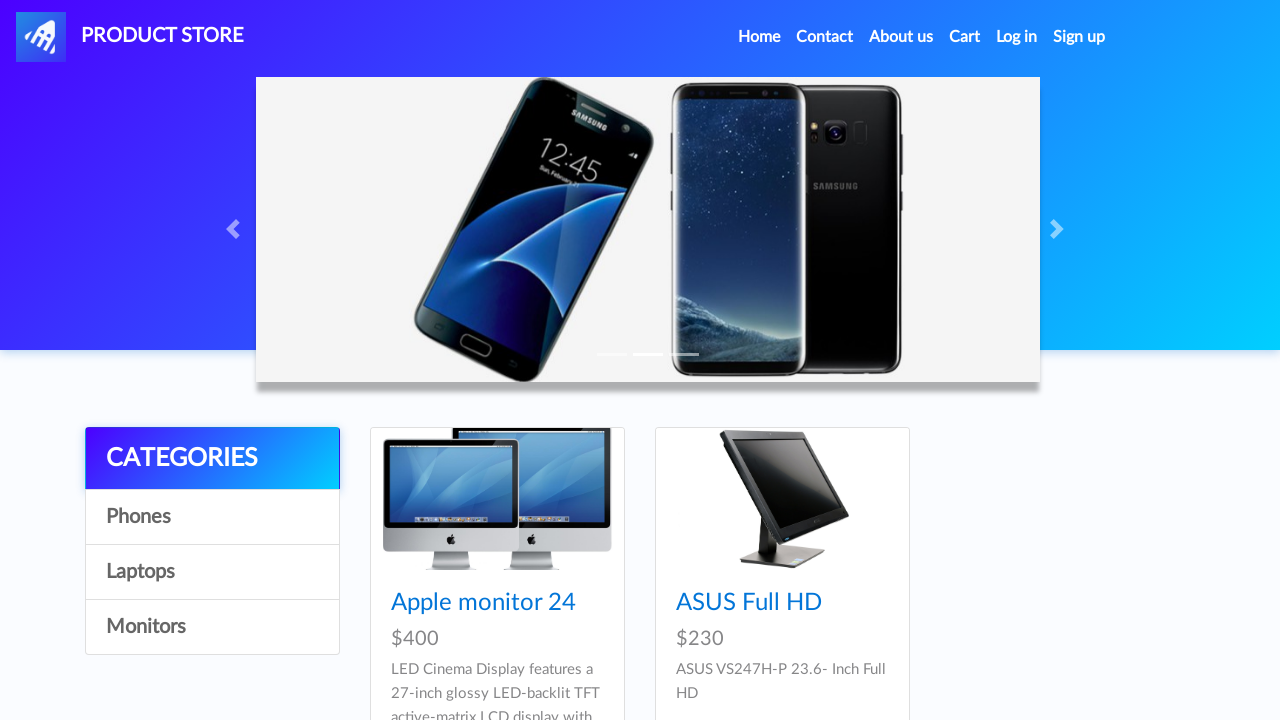

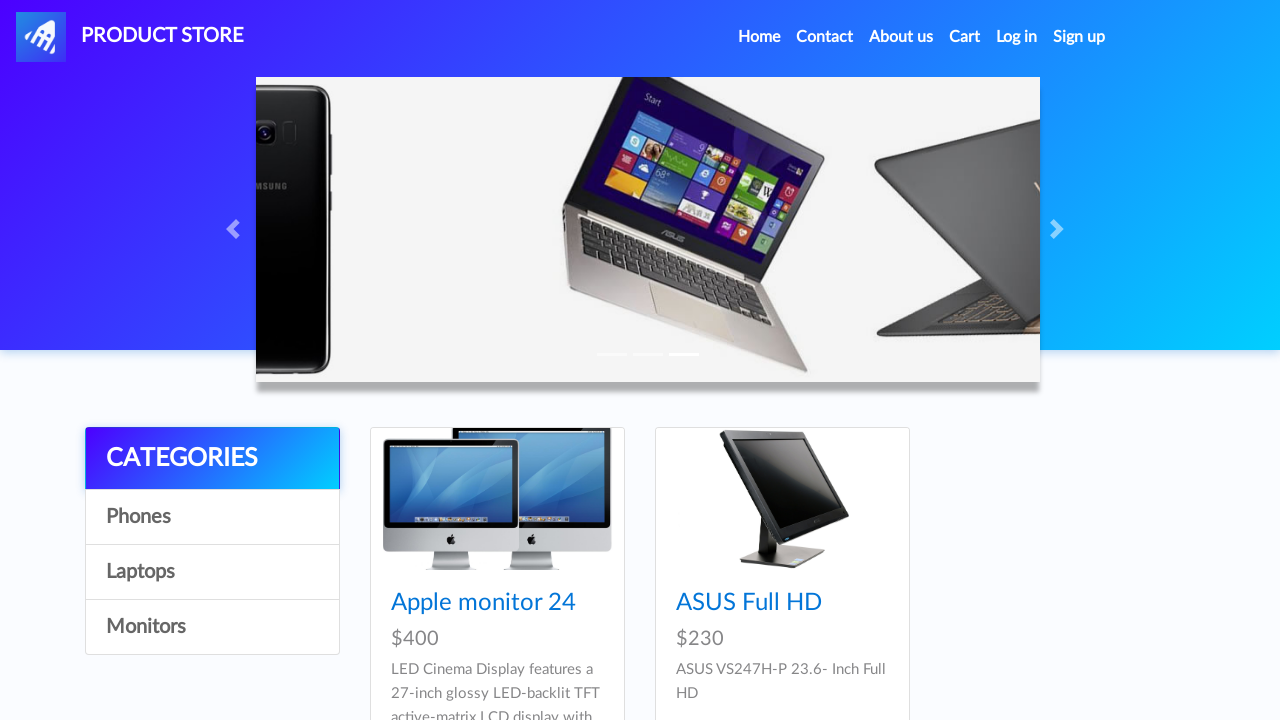